Tests navigation to conference page and clicks on speech application link in a new window

Starting URL: https://testerhome.com/topics/21805

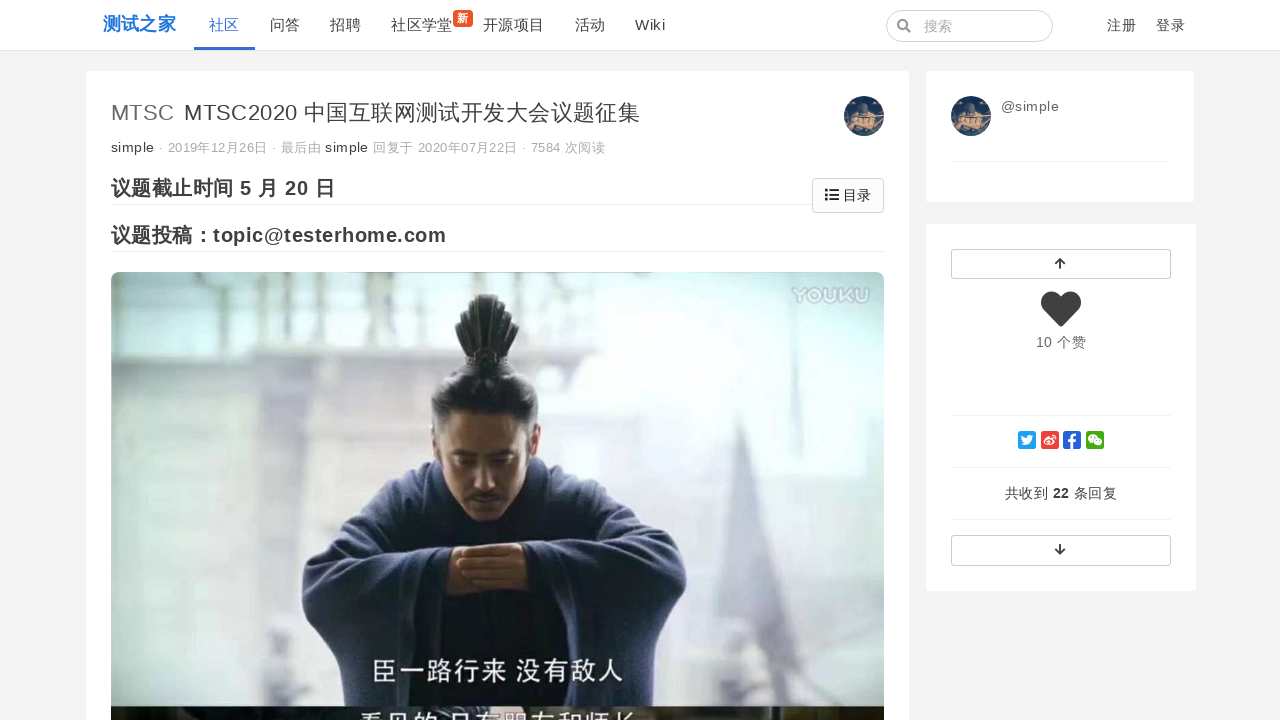

Clicked on conference link '第六届中国互联网测试开发大会' which opened in new window at (329, 361) on text='第六届中国互联网测试开发大会'
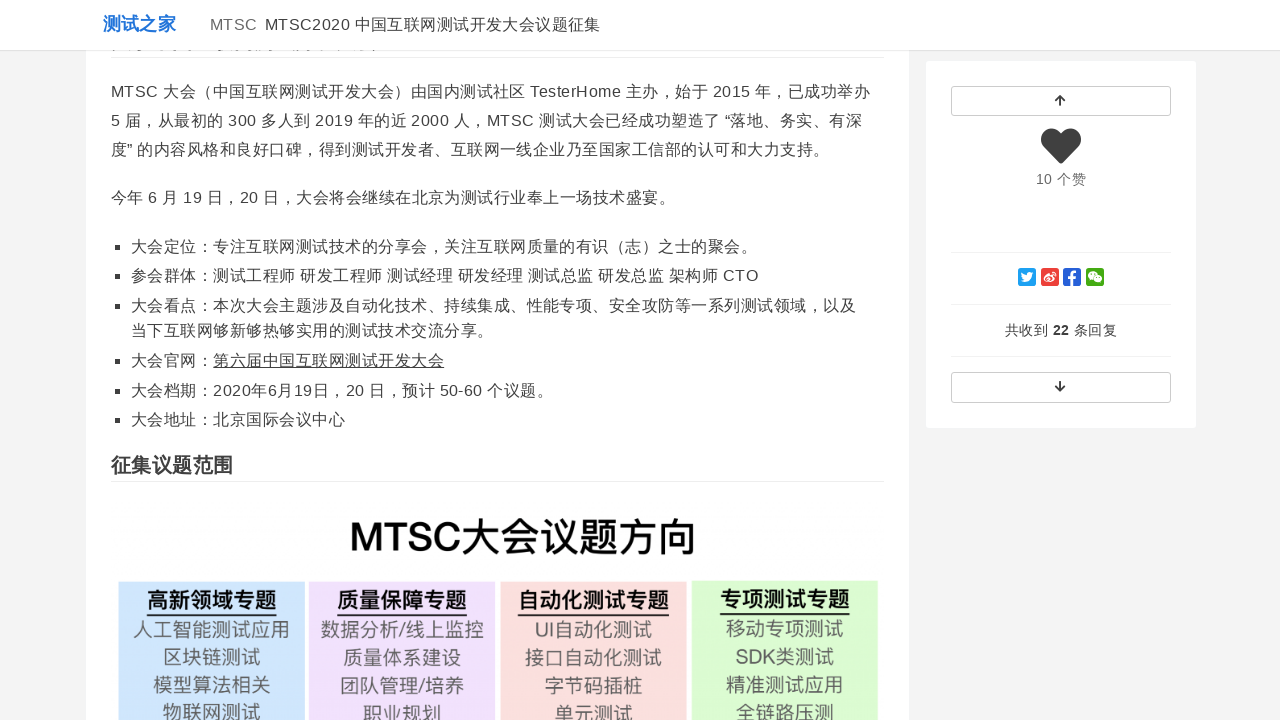

Captured new page object from opened window
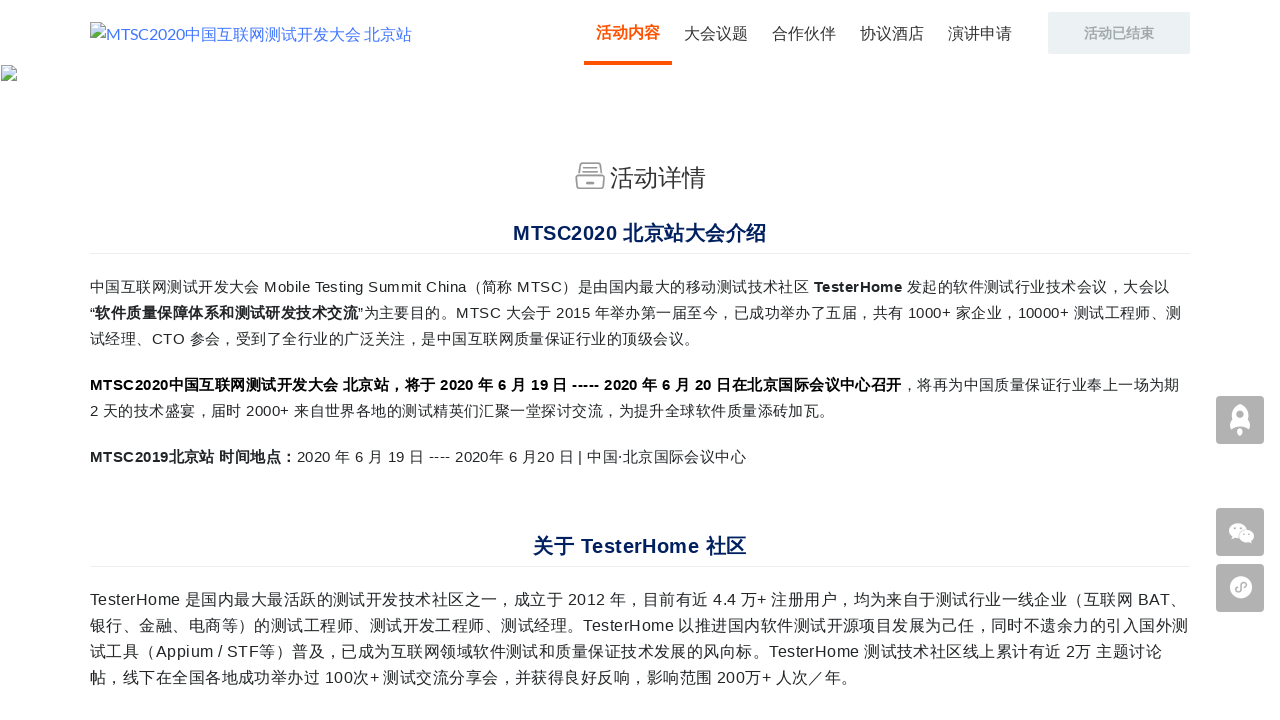

Waited for speech application link '演讲申请' to appear on new page
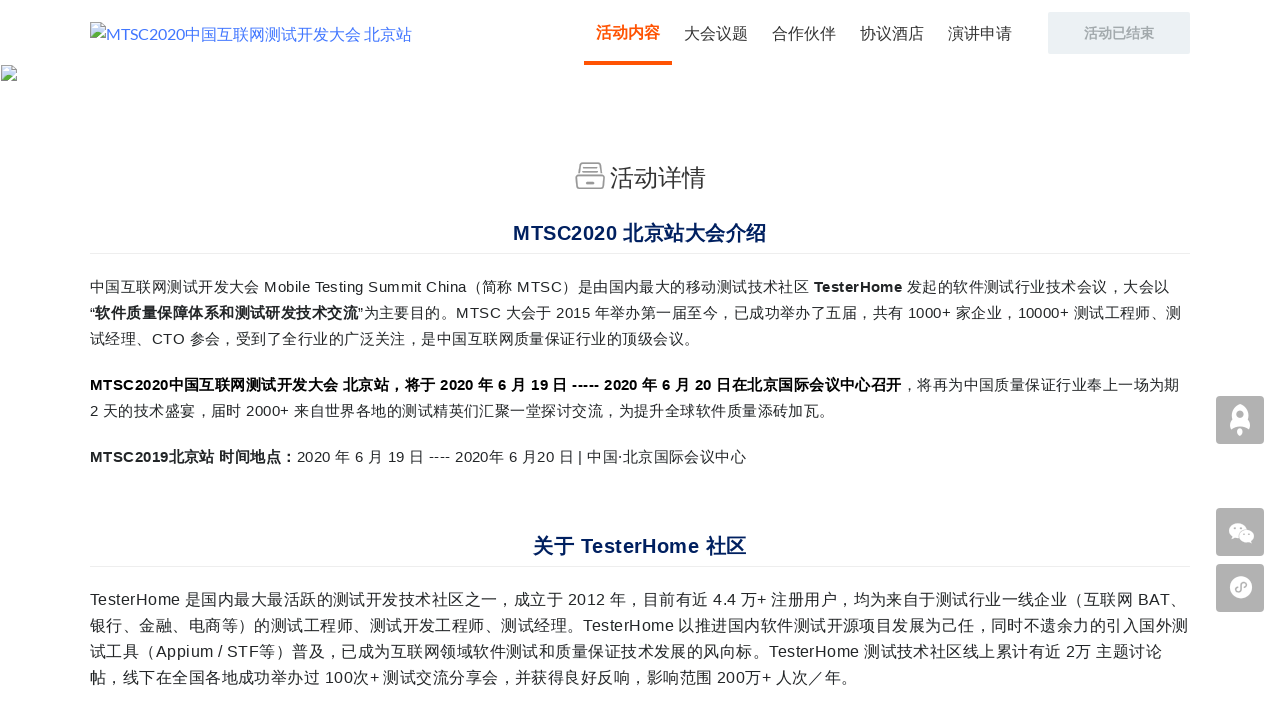

Clicked on speech application link '演讲申请' at (980, 33) on text='演讲申请'
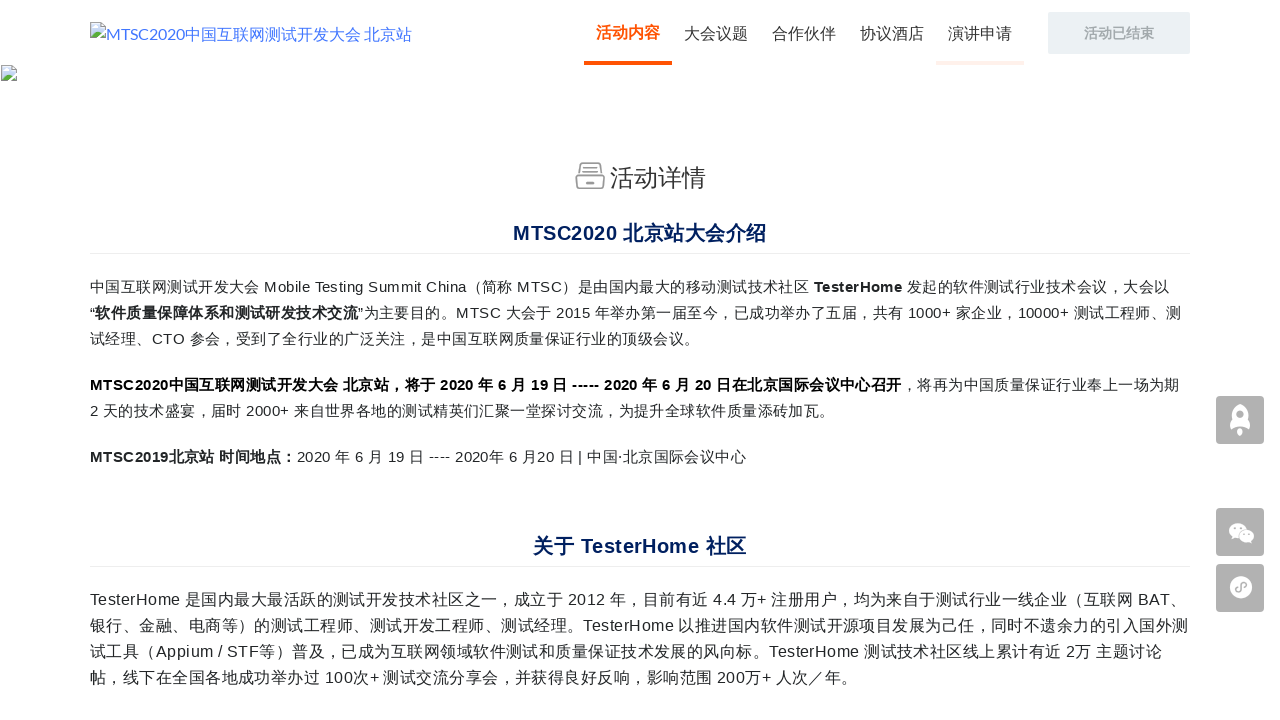

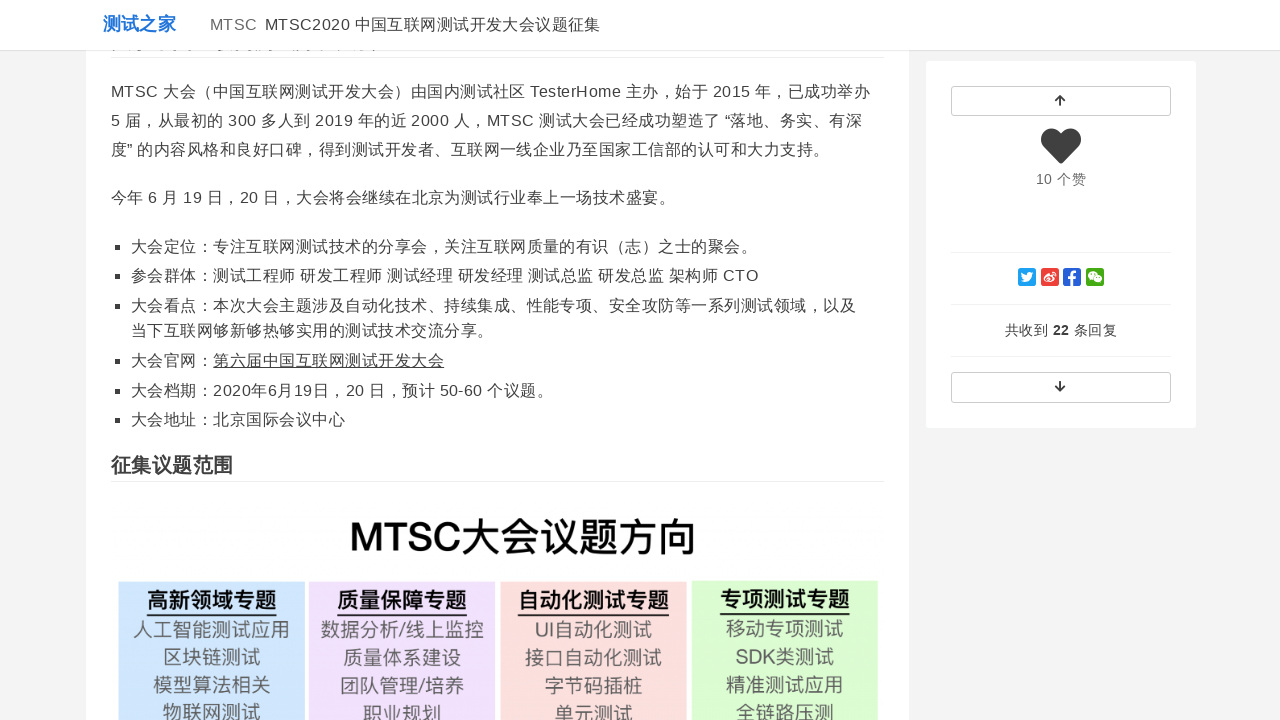